Tests a practice registration form by filling all required fields (marked with asterisks) and verifying successful registration message appears after submission.

Starting URL: http://suninjuly.github.io/registration1.html

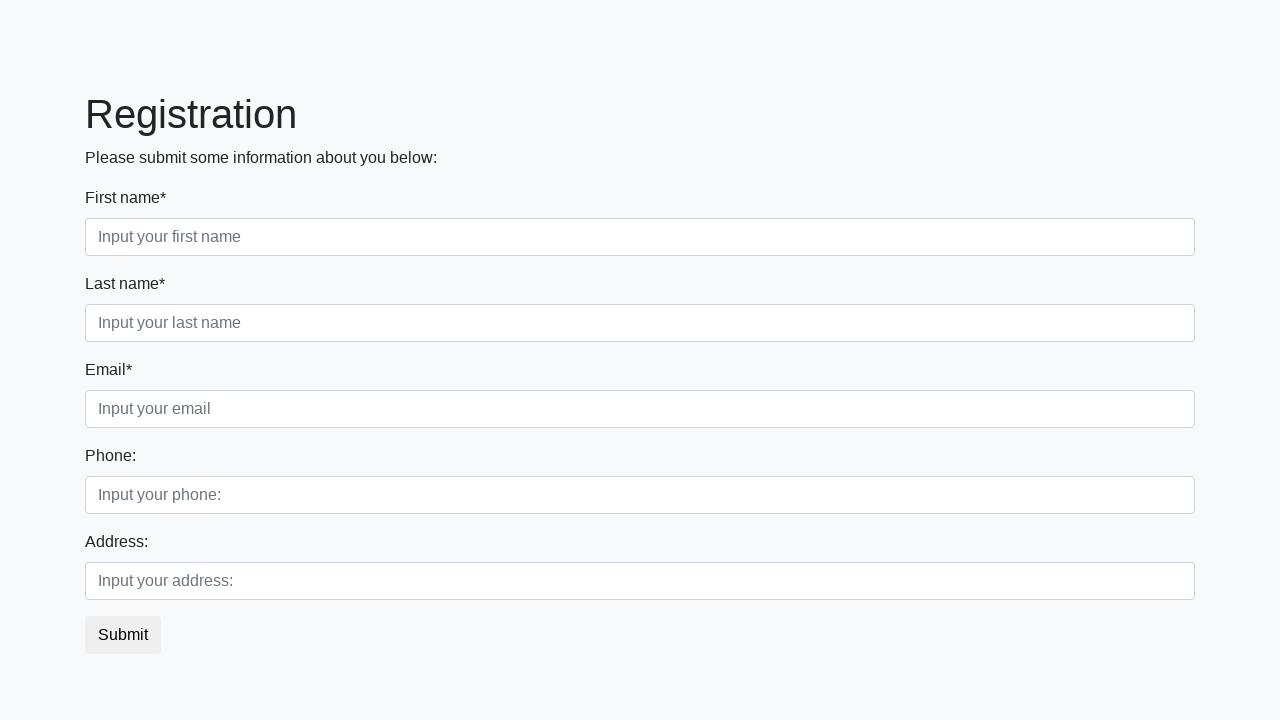

Located all text input fields in the registration form
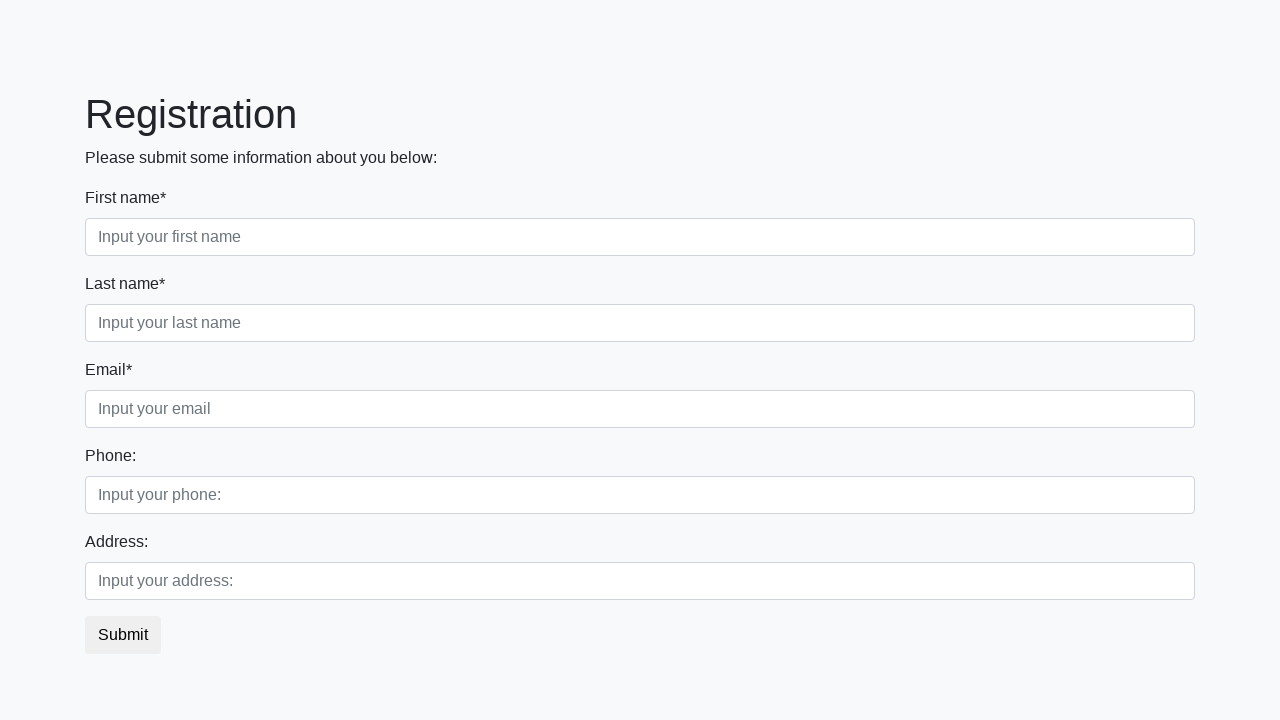

Filled input field 1 with 'TestValue1' on input[type='text'] >> nth=0
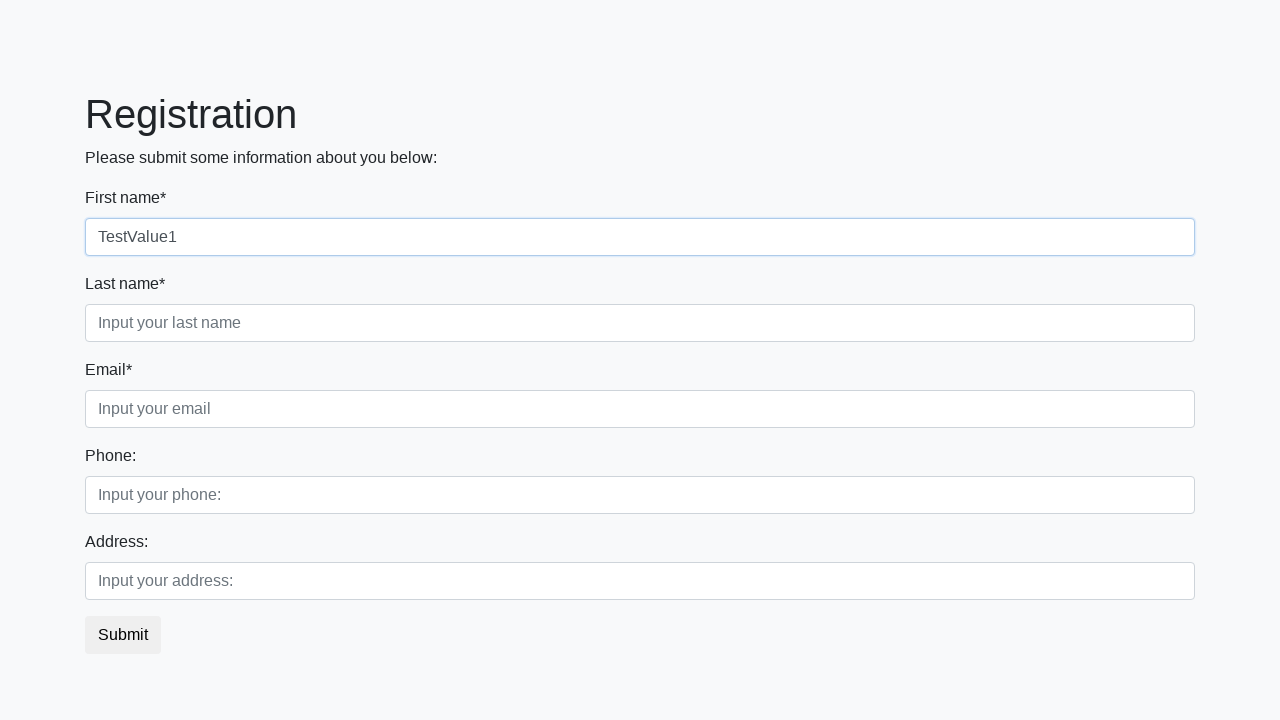

Filled input field 2 with 'TestValue2' on input[type='text'] >> nth=1
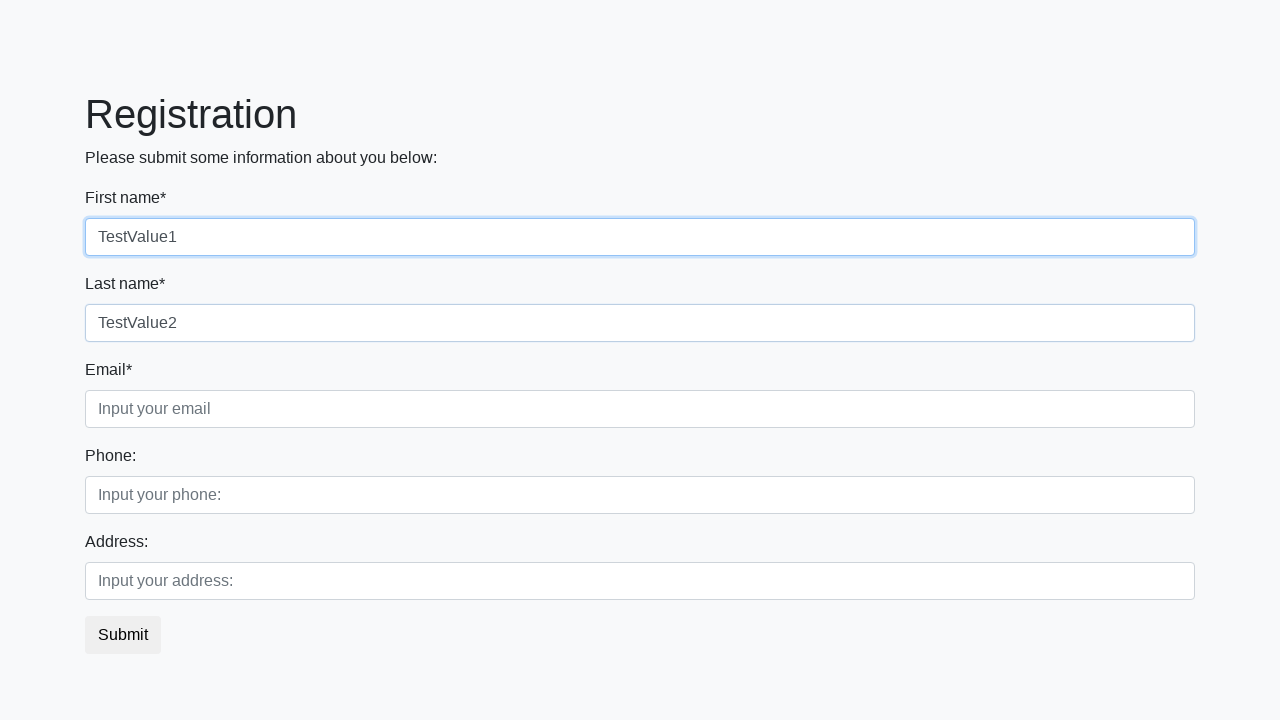

Filled input field 3 with 'TestValue3' on input[type='text'] >> nth=2
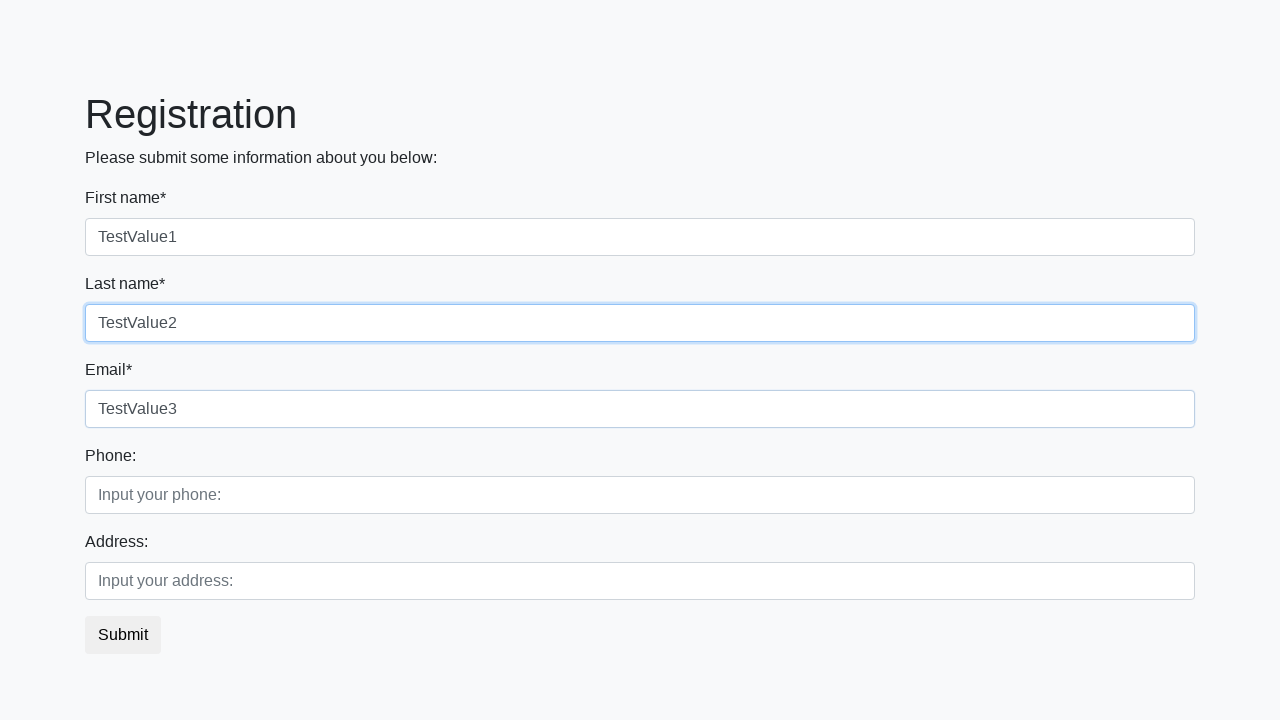

Filled input field 4 with 'TestValue4' on input[type='text'] >> nth=3
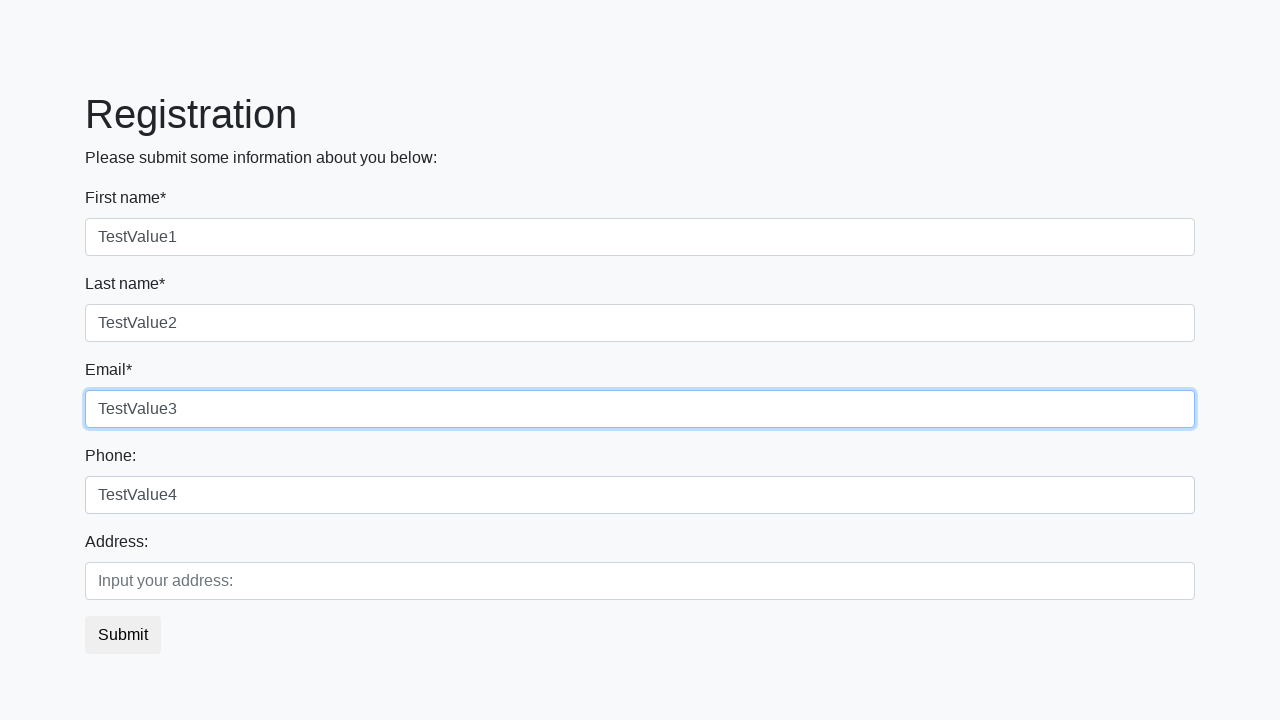

Filled input field 5 with 'TestValue5' on input[type='text'] >> nth=4
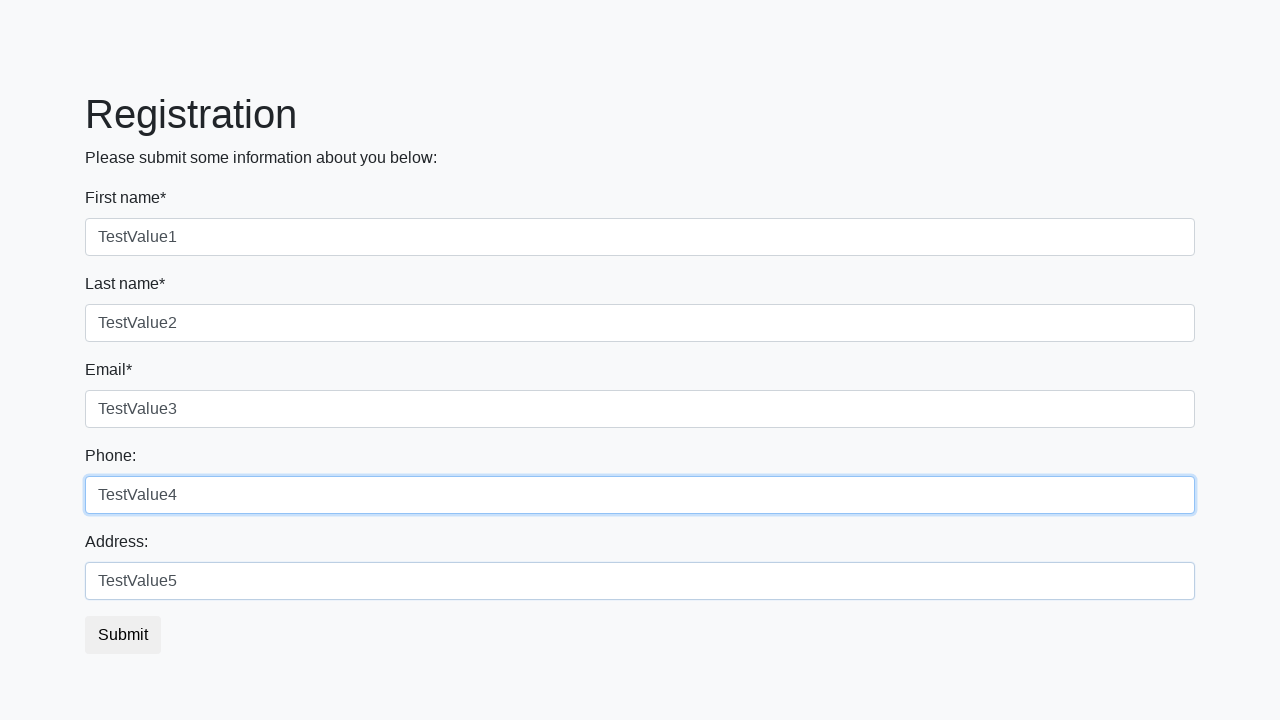

Clicked the submit button to register at (123, 635) on button.btn
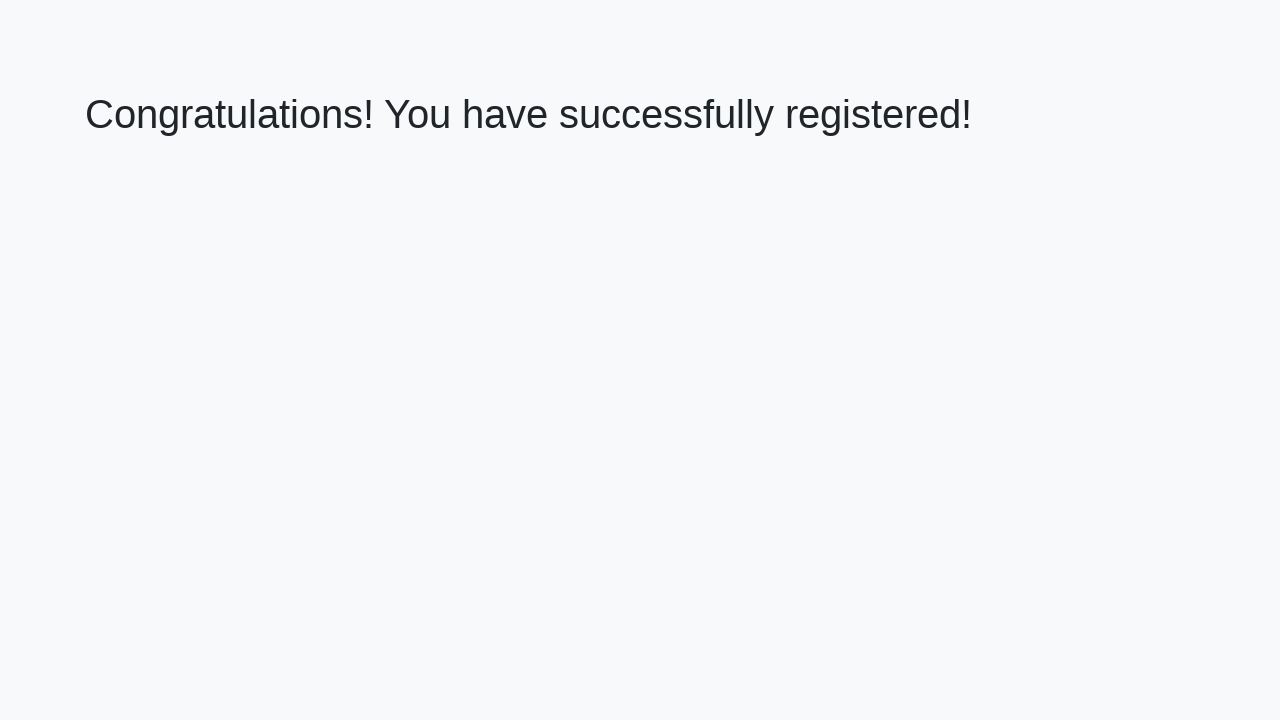

Waited 1 second for page to process registration
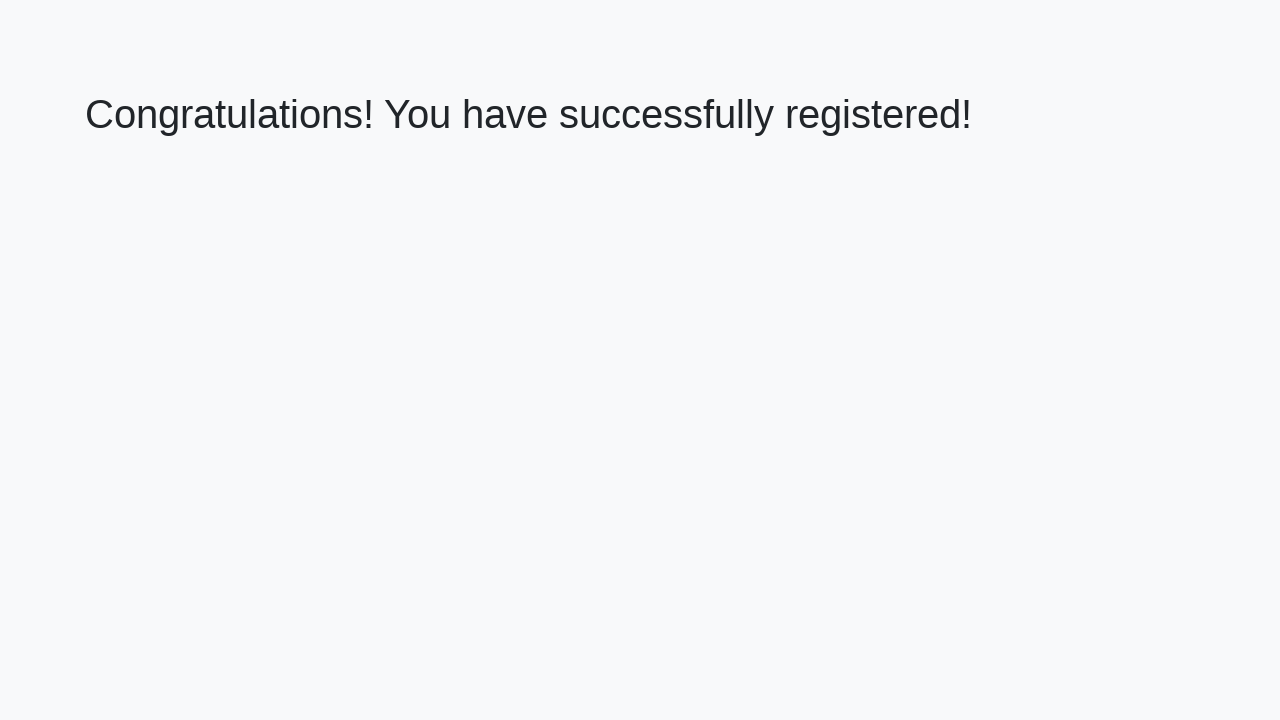

Retrieved success message text from h1 element
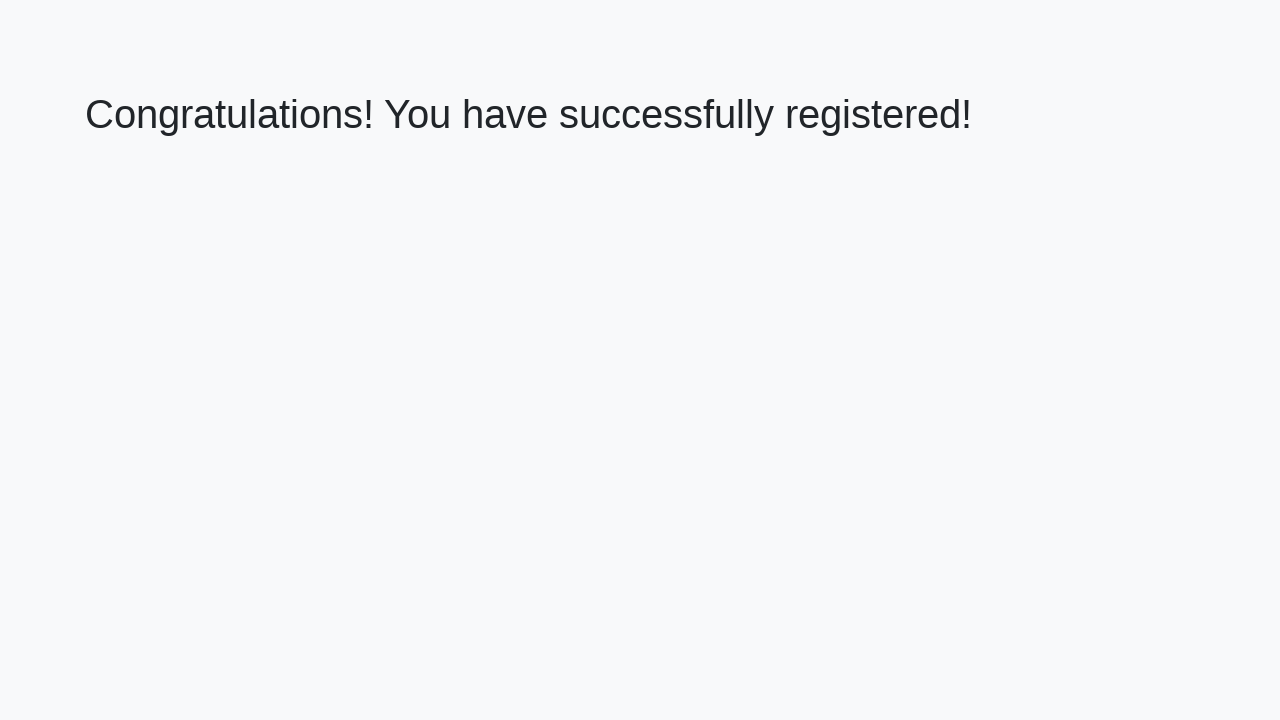

Verified successful registration message: 'Congratulations! You have successfully registered!'
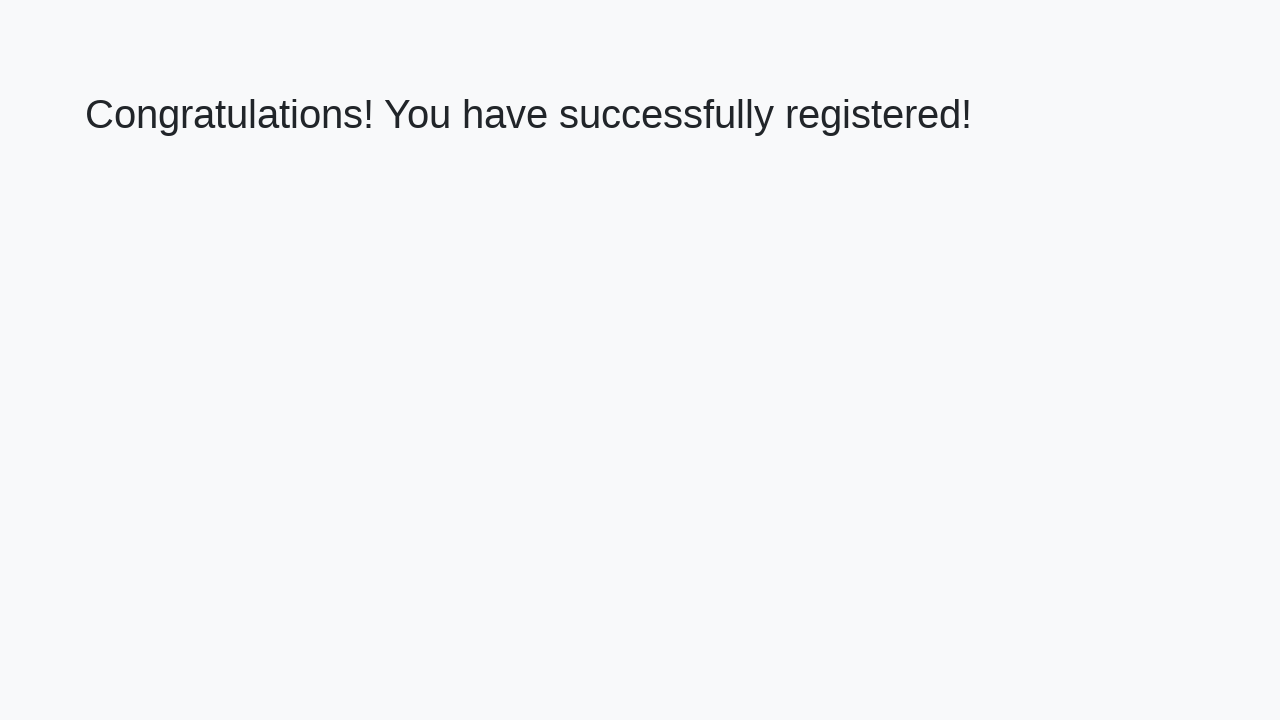

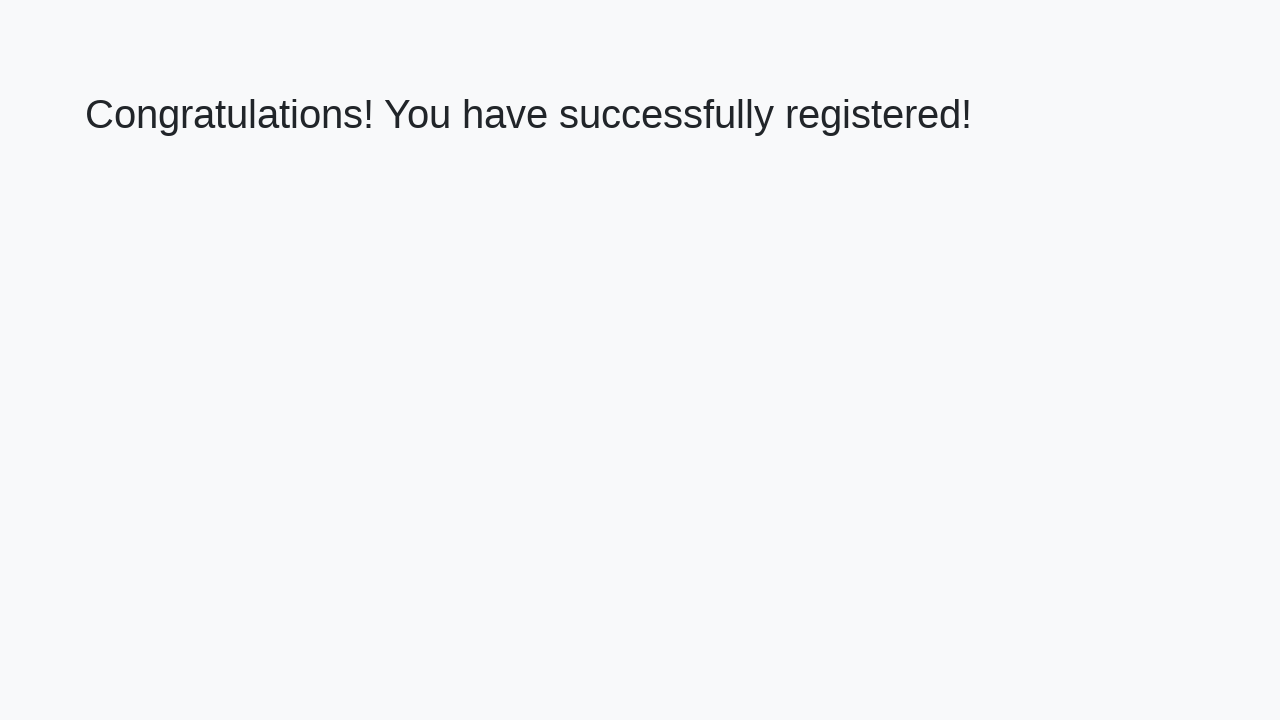